Tests that the Clear completed button displays when there are completed items

Starting URL: https://demo.playwright.dev/todomvc

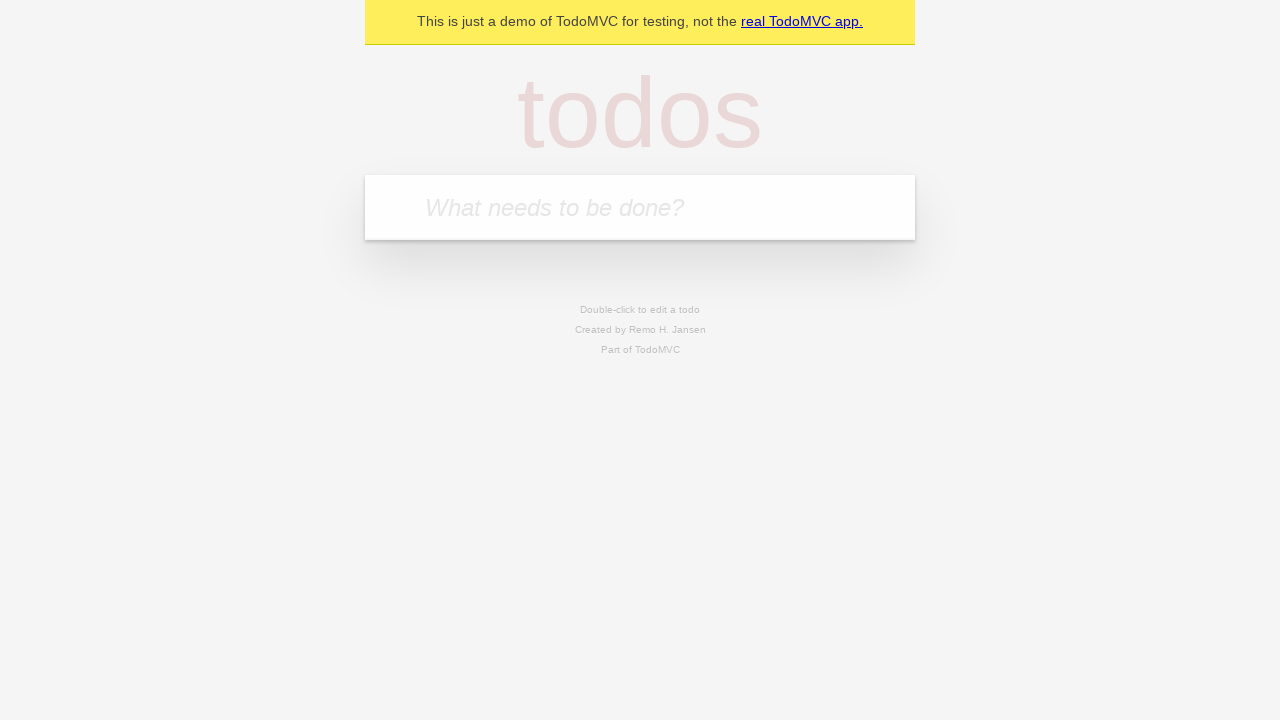

Located the 'What needs to be done?' input field
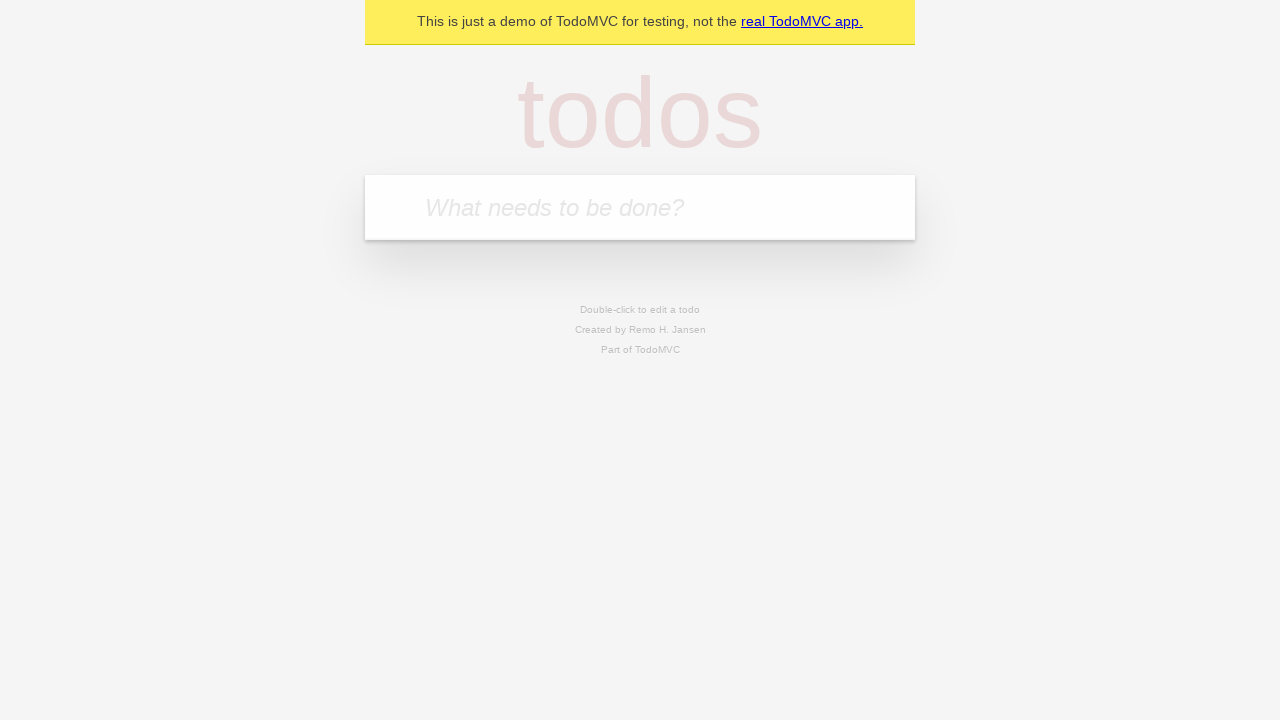

Filled first todo with 'buy some cheese' on internal:attr=[placeholder="What needs to be done?"i]
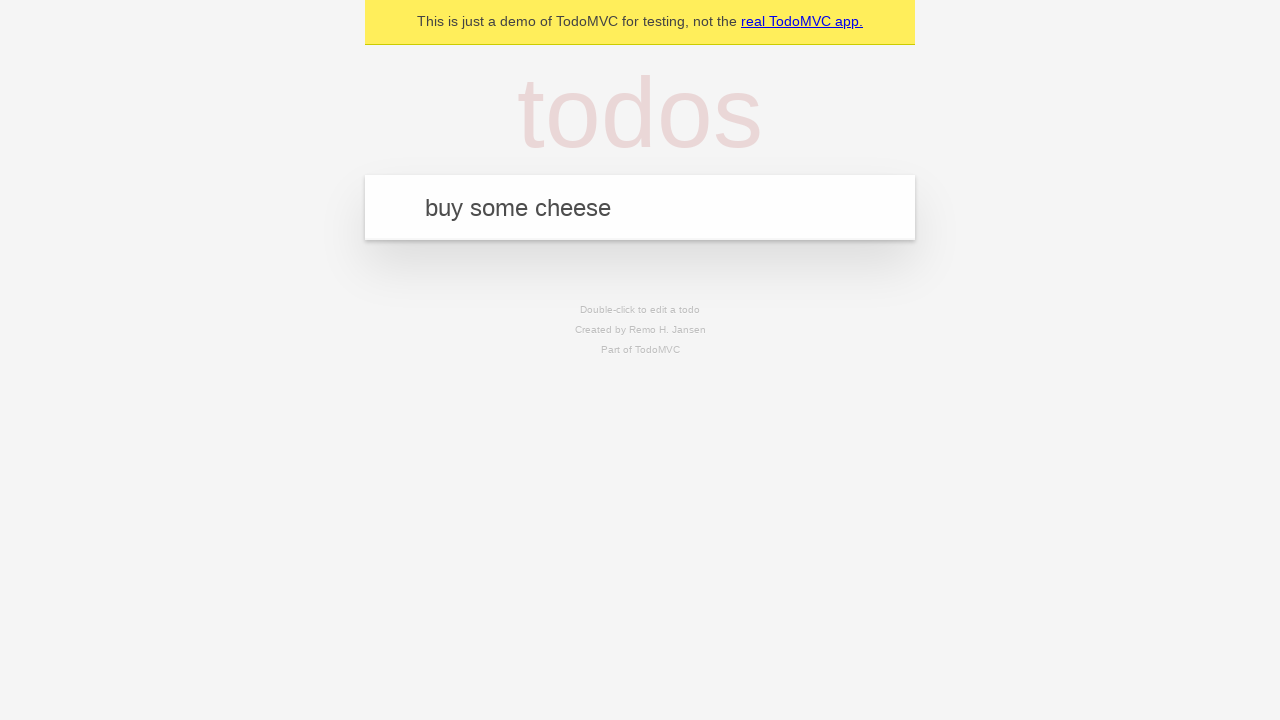

Pressed Enter to add first todo on internal:attr=[placeholder="What needs to be done?"i]
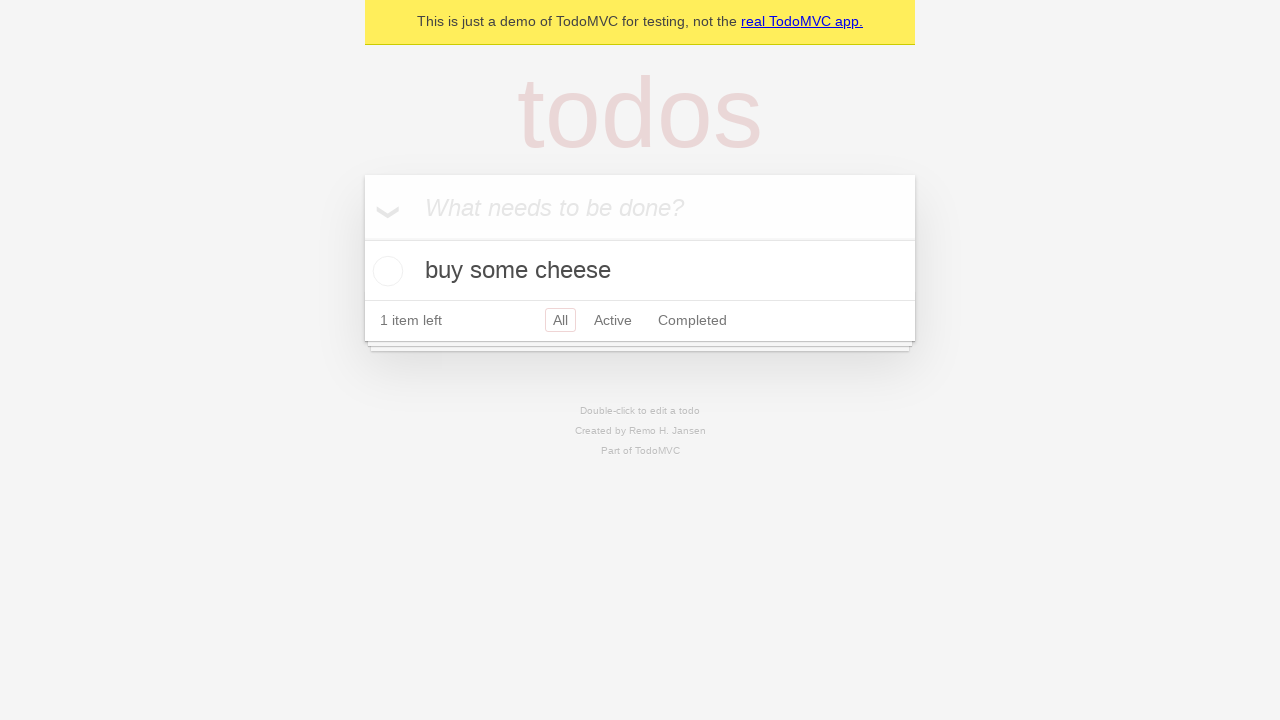

Filled second todo with 'feed the cat' on internal:attr=[placeholder="What needs to be done?"i]
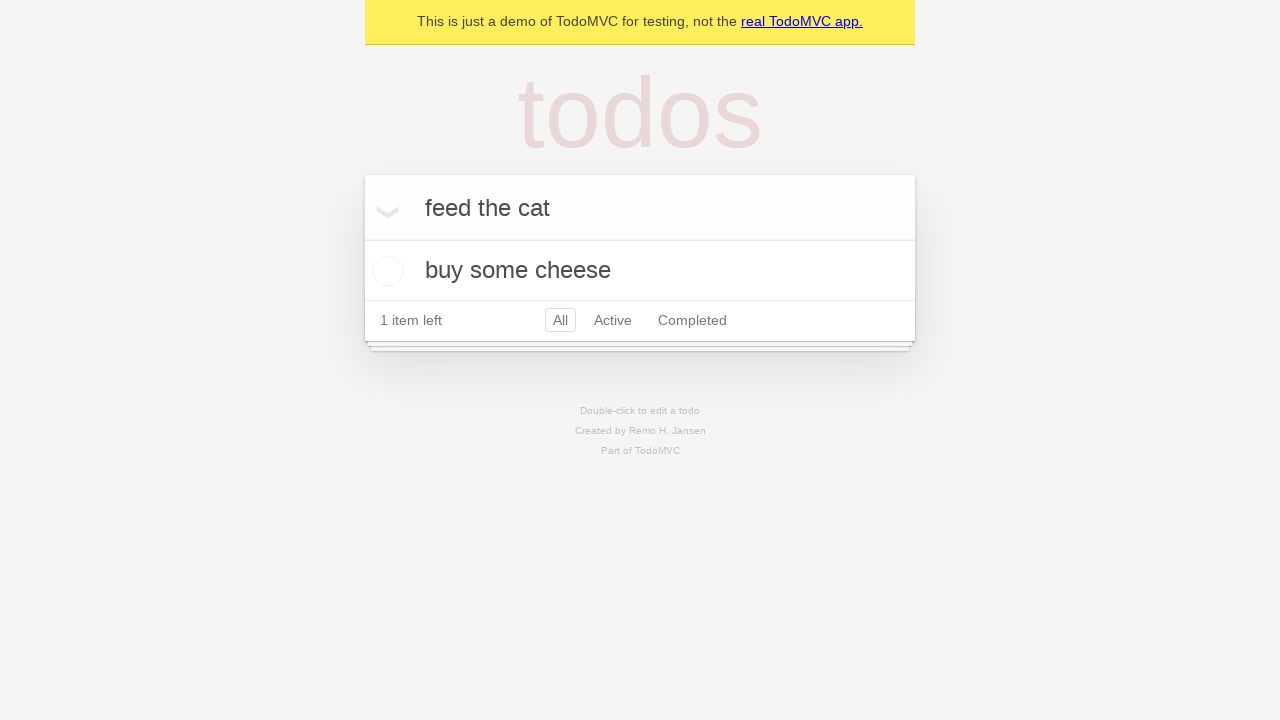

Pressed Enter to add second todo on internal:attr=[placeholder="What needs to be done?"i]
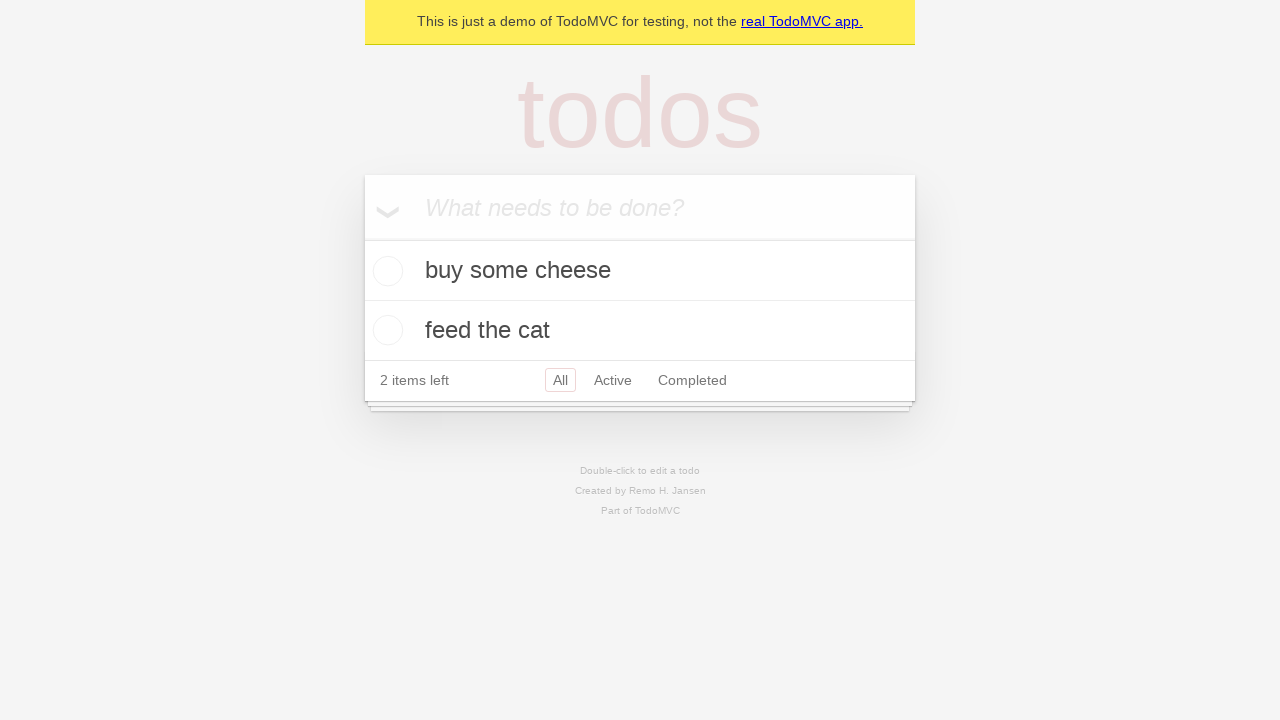

Filled third todo with 'book a doctors appointment' on internal:attr=[placeholder="What needs to be done?"i]
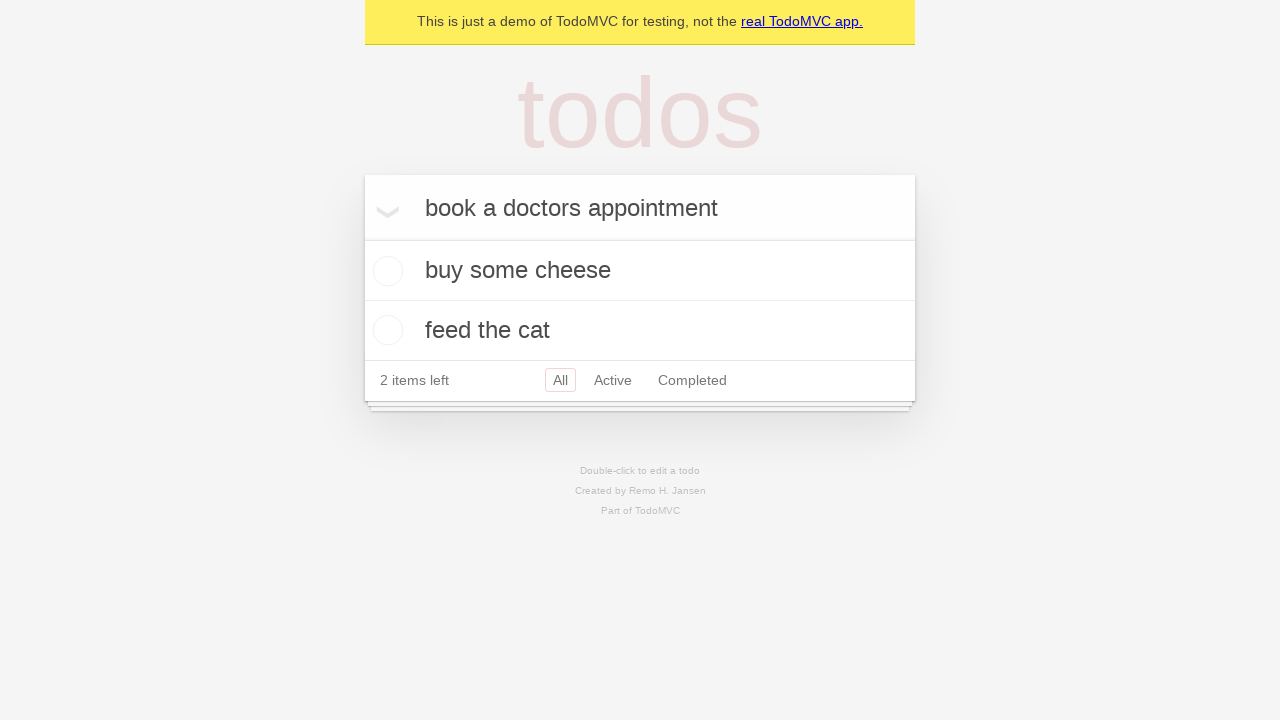

Pressed Enter to add third todo on internal:attr=[placeholder="What needs to be done?"i]
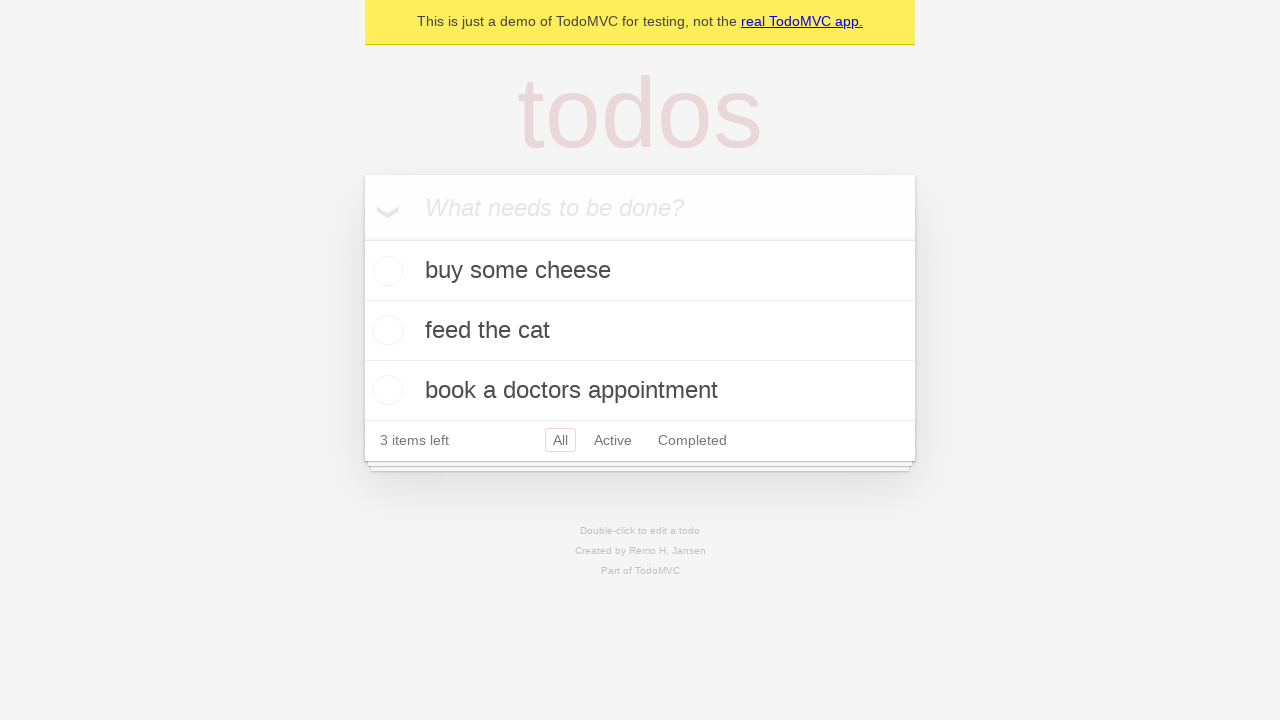

Checked the first todo item as completed at (385, 271) on .todo-list li .toggle >> nth=0
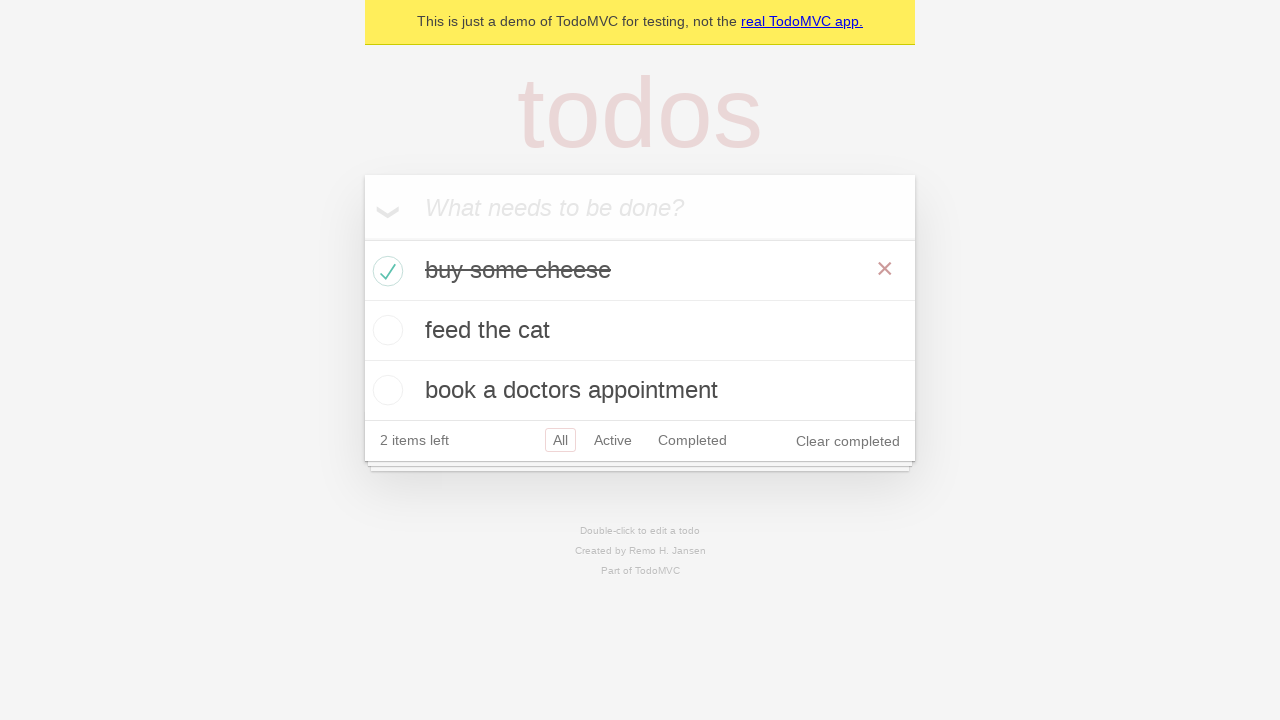

Clear completed button appeared
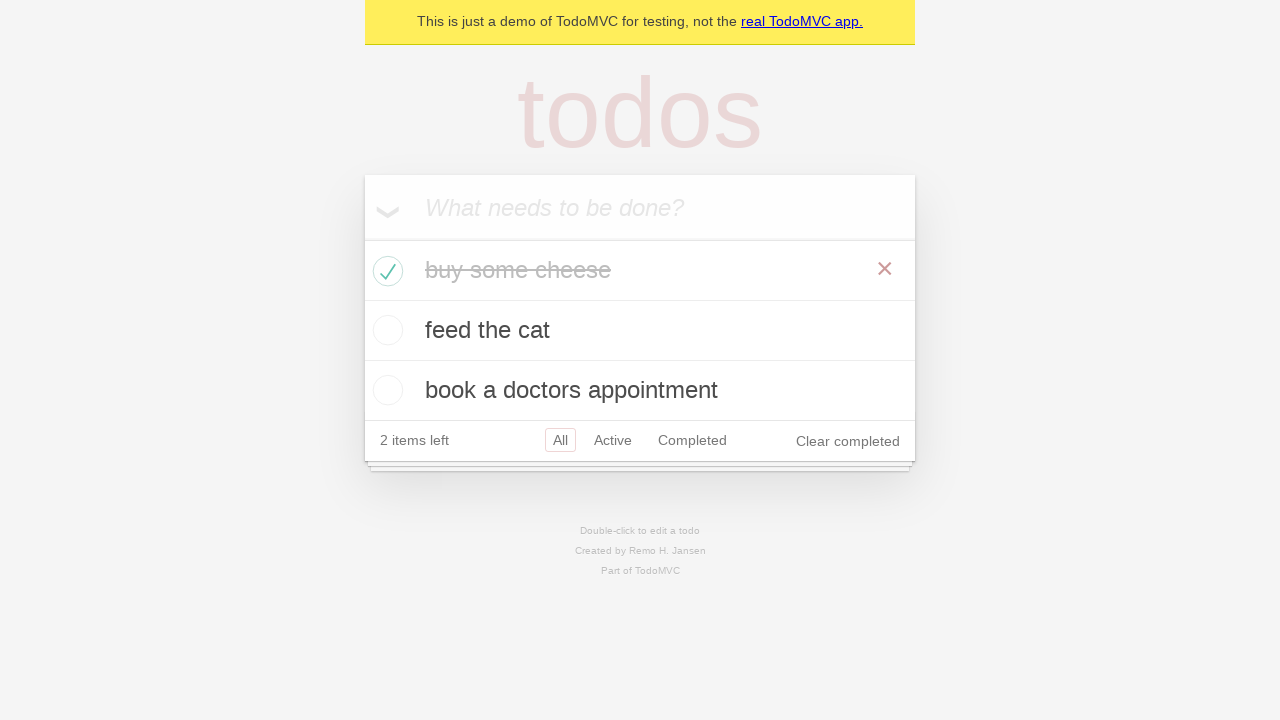

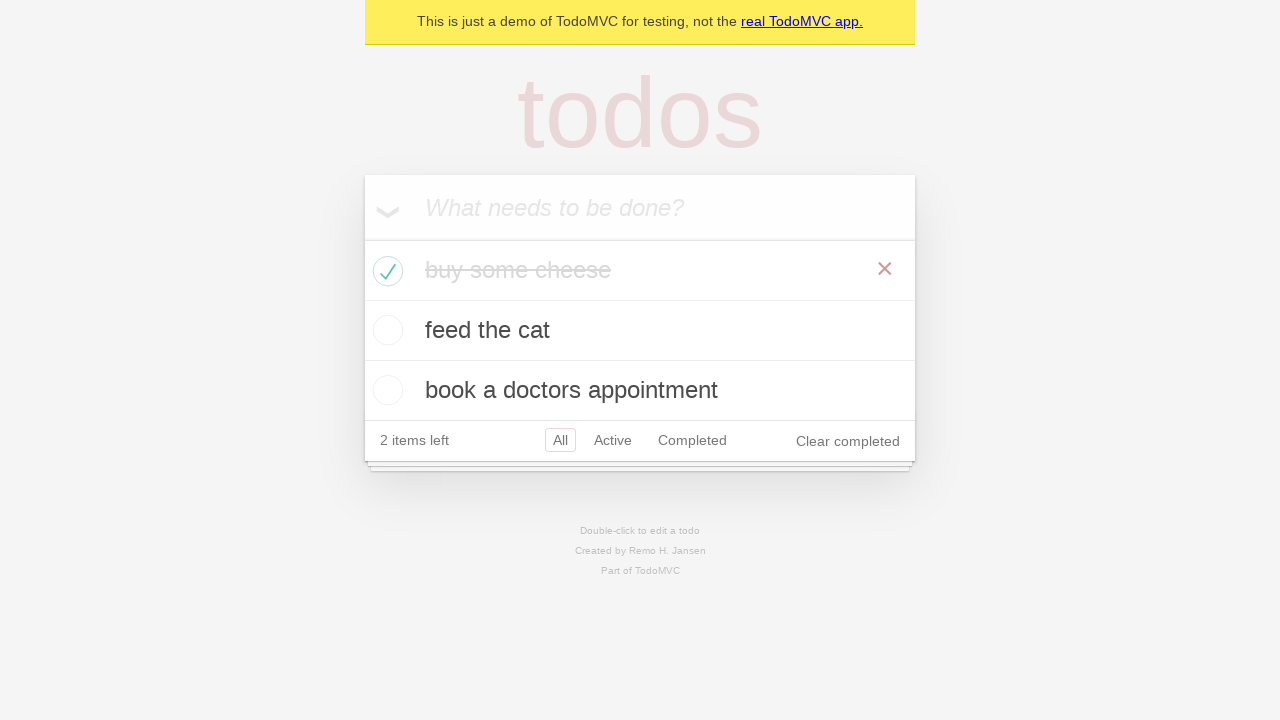